Tests the search functionality by entering a search term and pressing Enter

Starting URL: https://news.ycombinator.com/

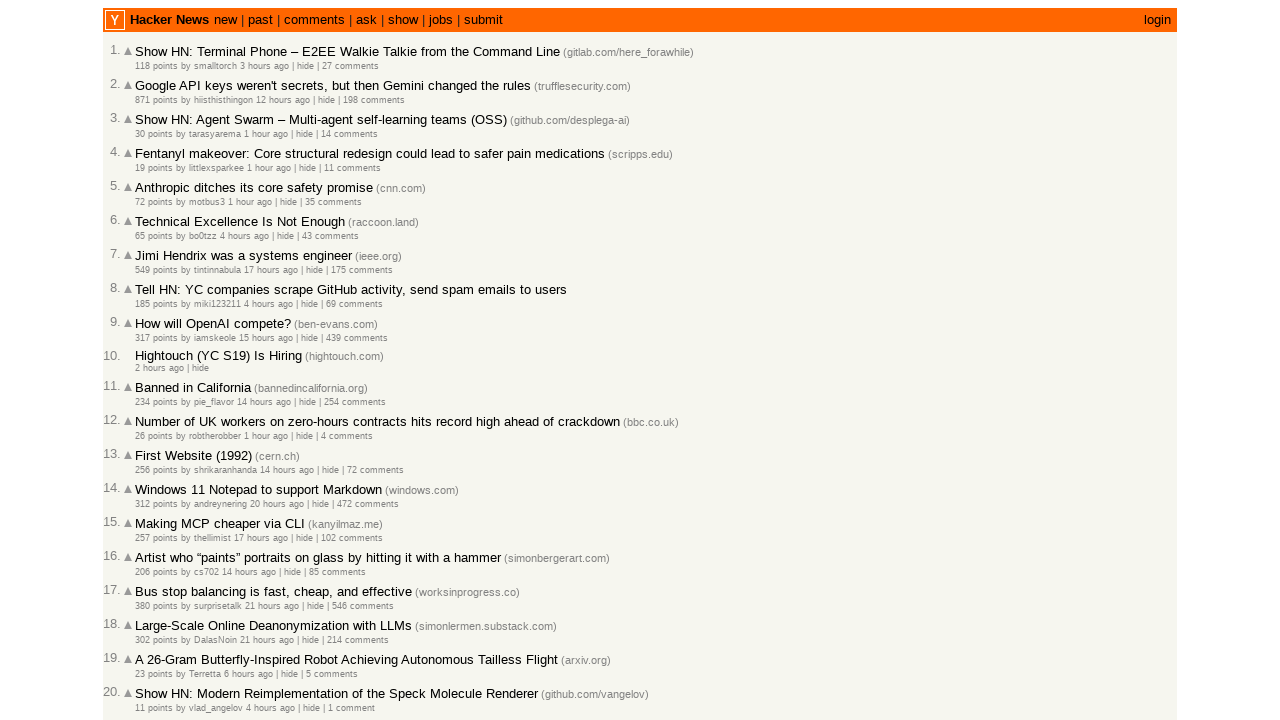

Filled search field with 'Python' keyword on input[name='q']
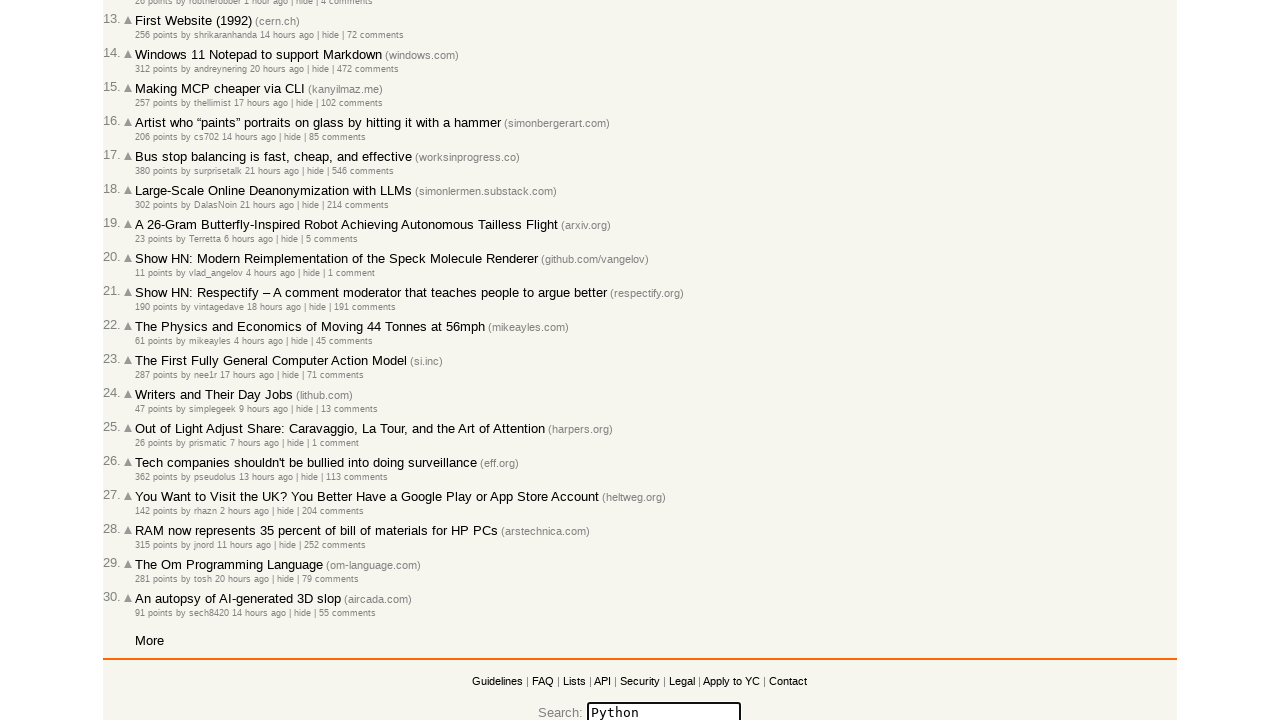

Pressed Enter to submit search on input[name='q']
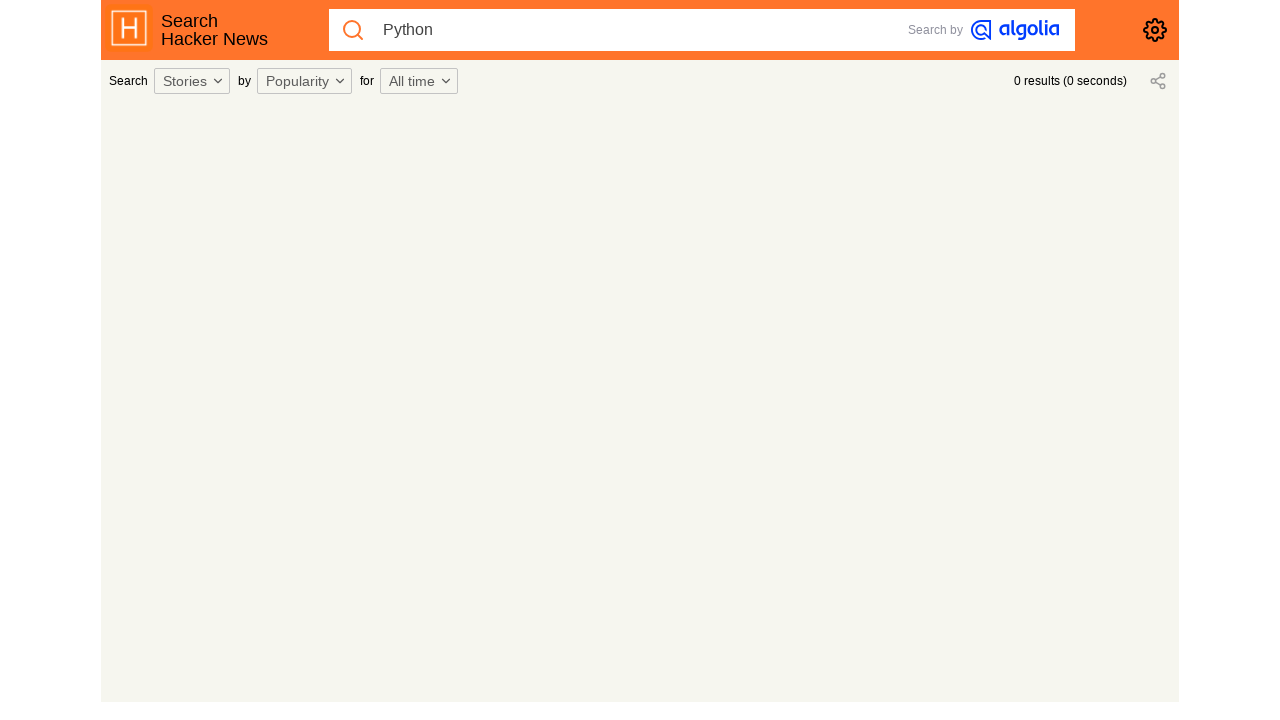

Verified navigation to search results page with Python keyword
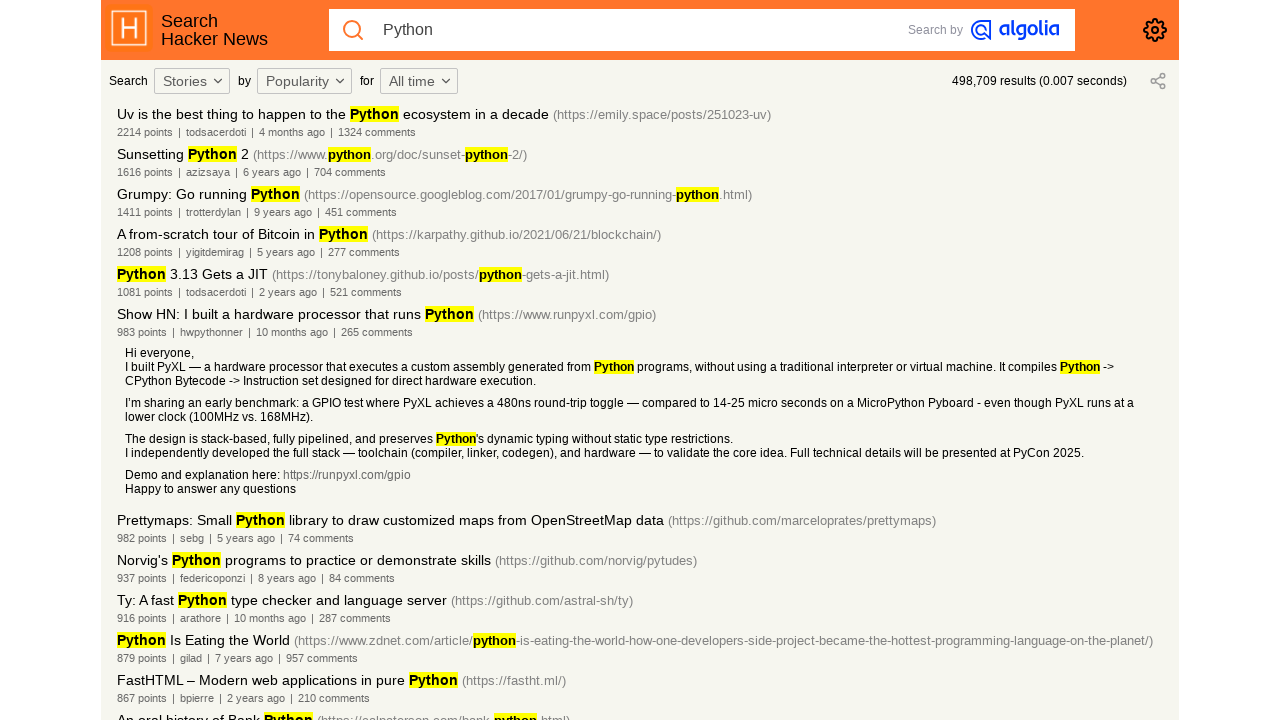

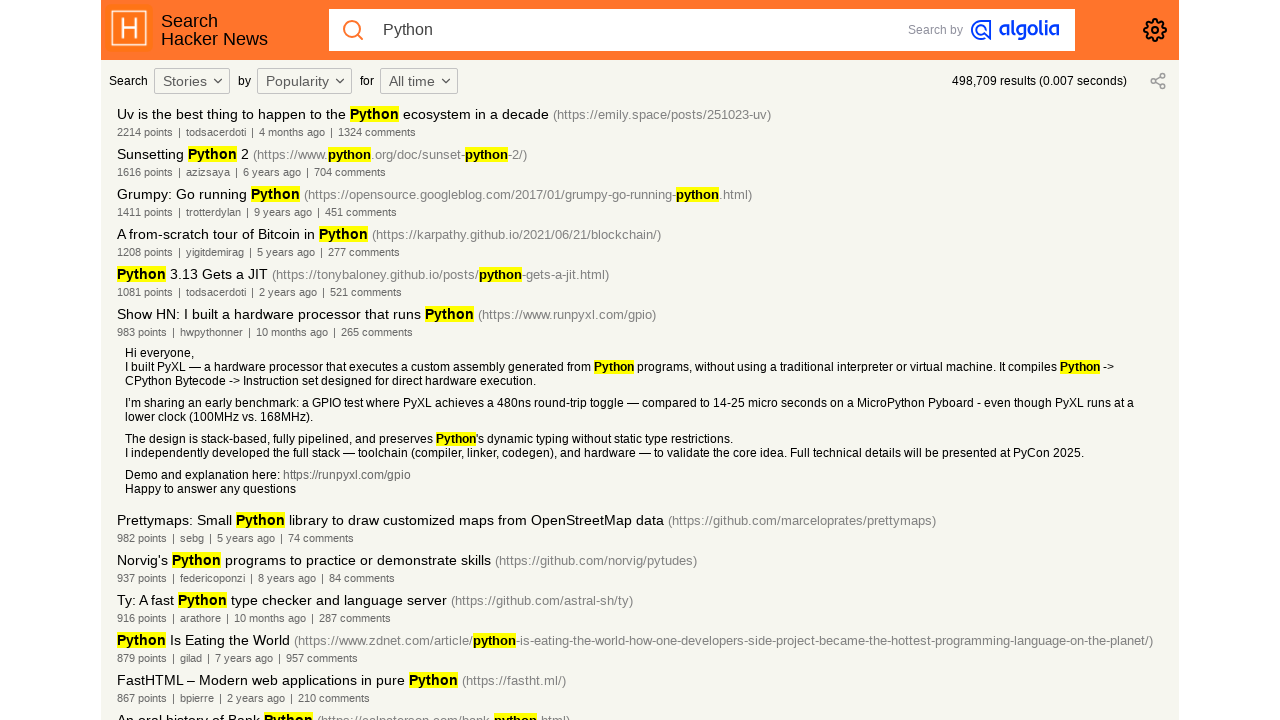